Tests JavaScript prompt dialog handling by clicking a button that triggers a JS prompt, accepting it with a custom value, and verifying the result text displays the entered value.

Starting URL: https://the-internet.herokuapp.com/javascript_alerts

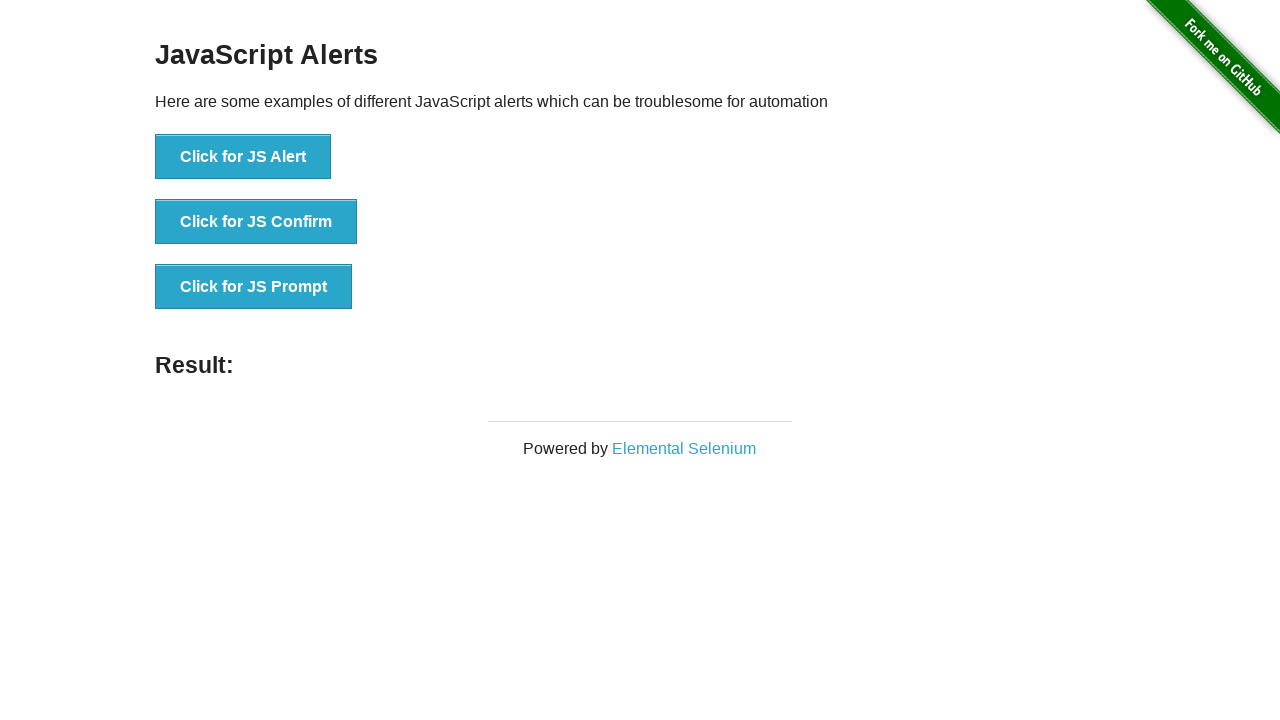

Waited for page to fully load (networkidle)
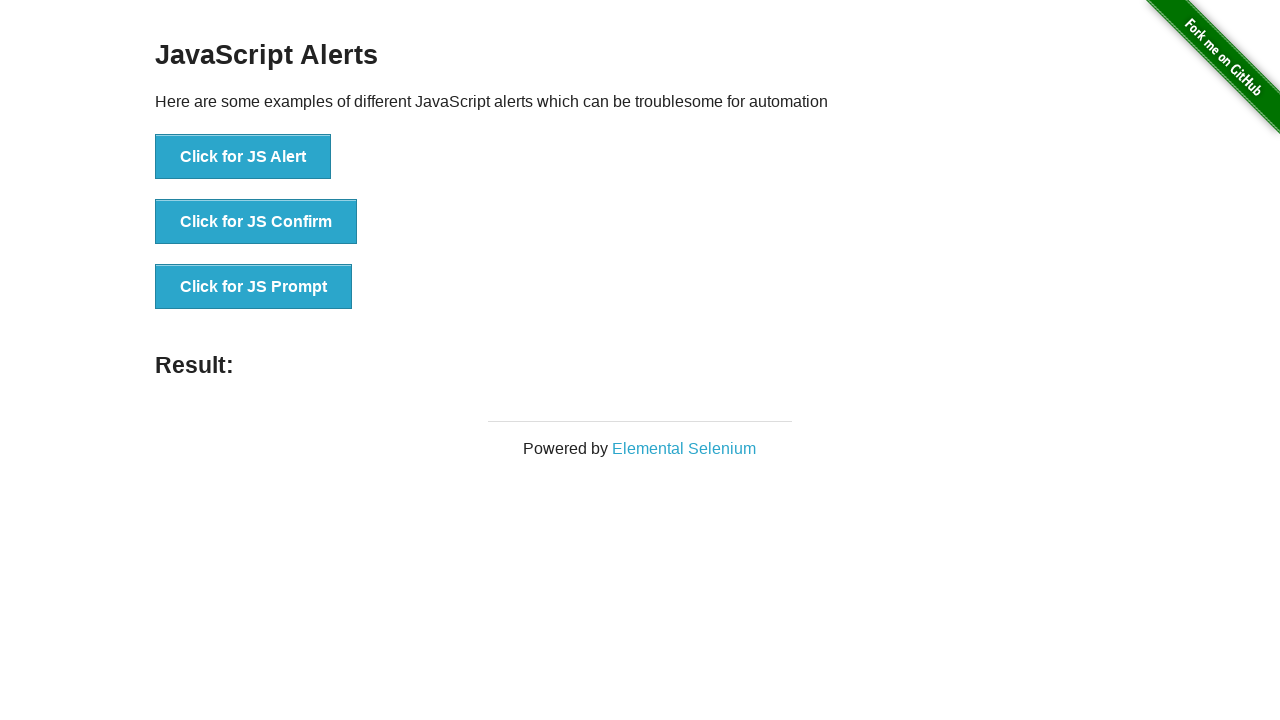

Set up dialog handler to accept prompt with text 'Pramod'
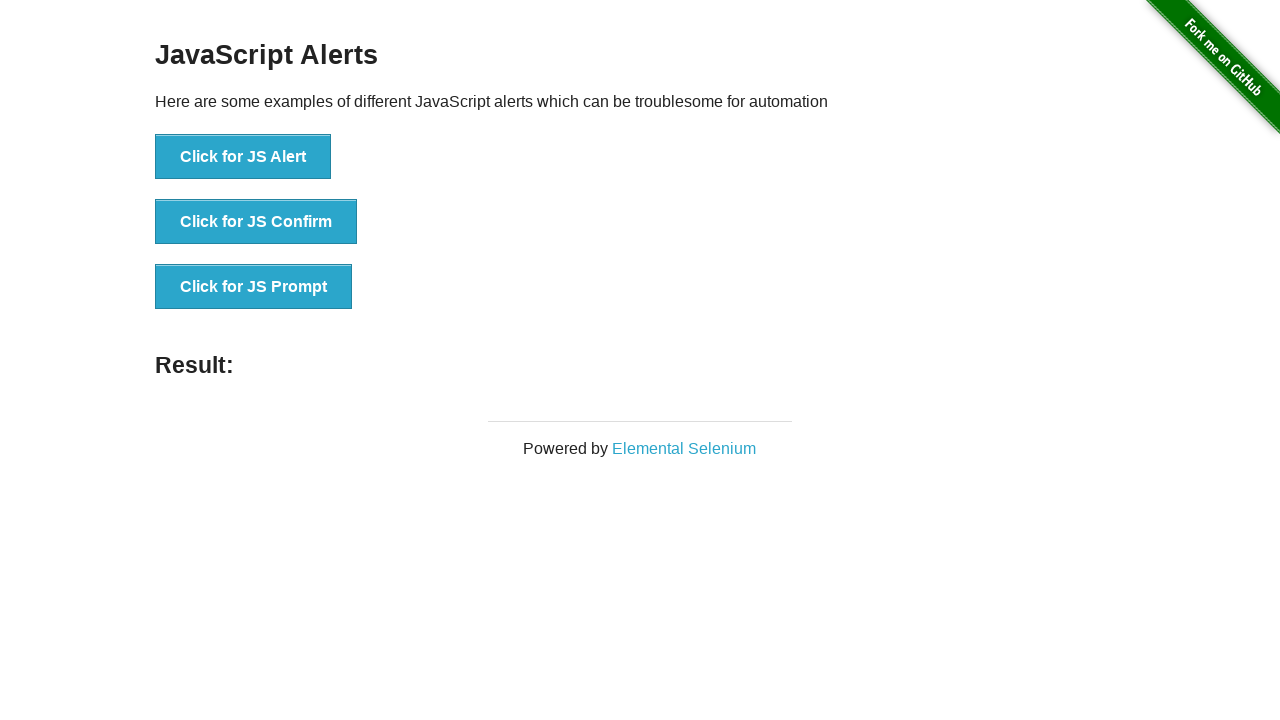

Clicked button to trigger JavaScript prompt dialog at (254, 287) on xpath=//button[@onclick='jsPrompt()']
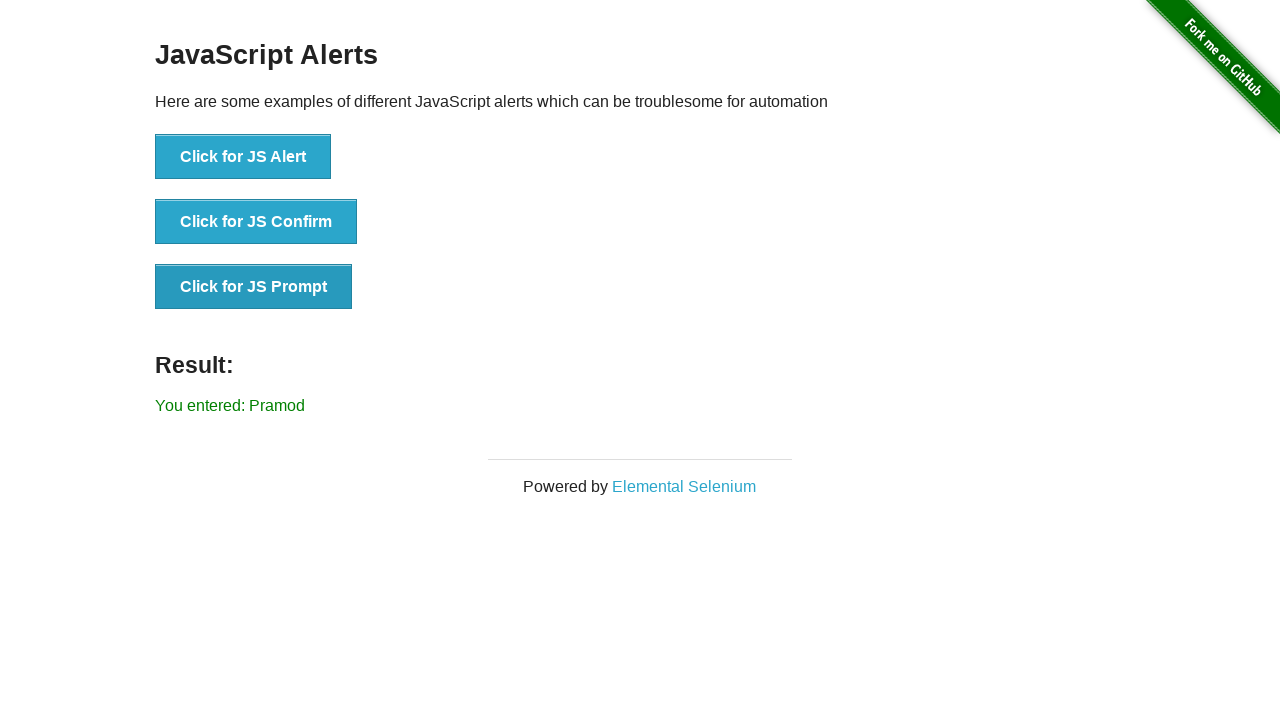

Retrieved result text from page
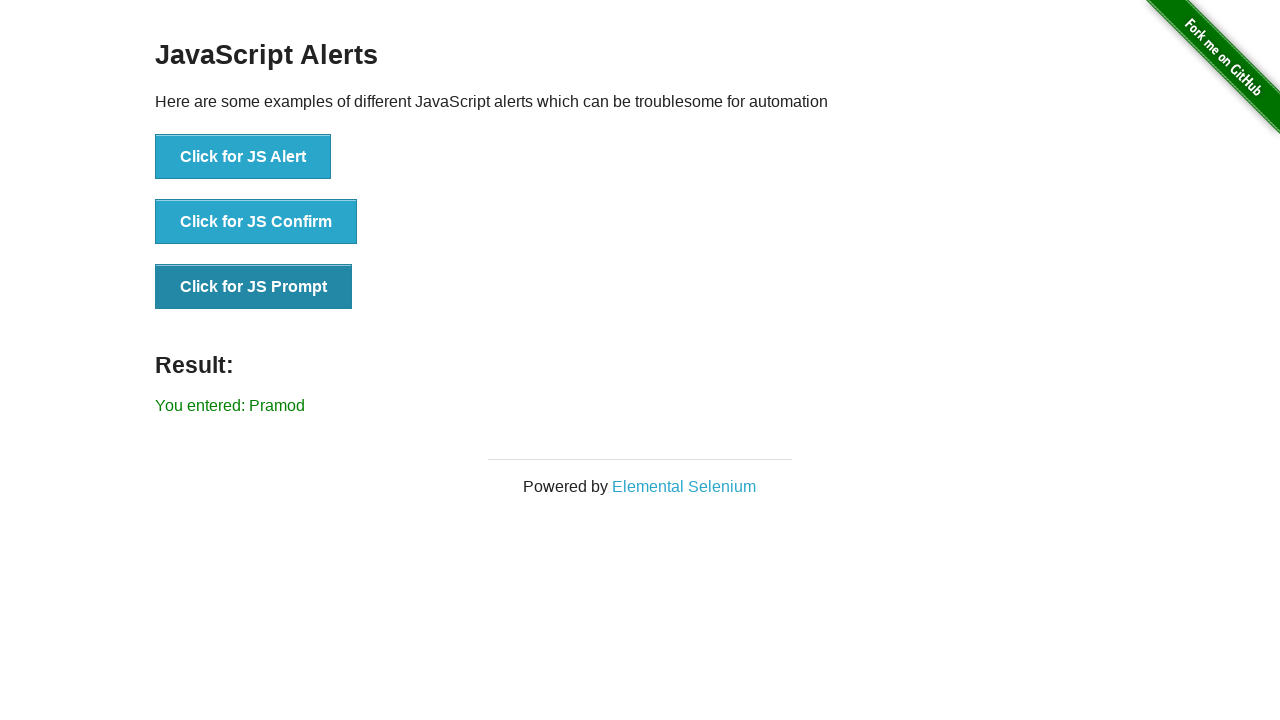

Verified result text matches expected value 'You entered: Pramod'
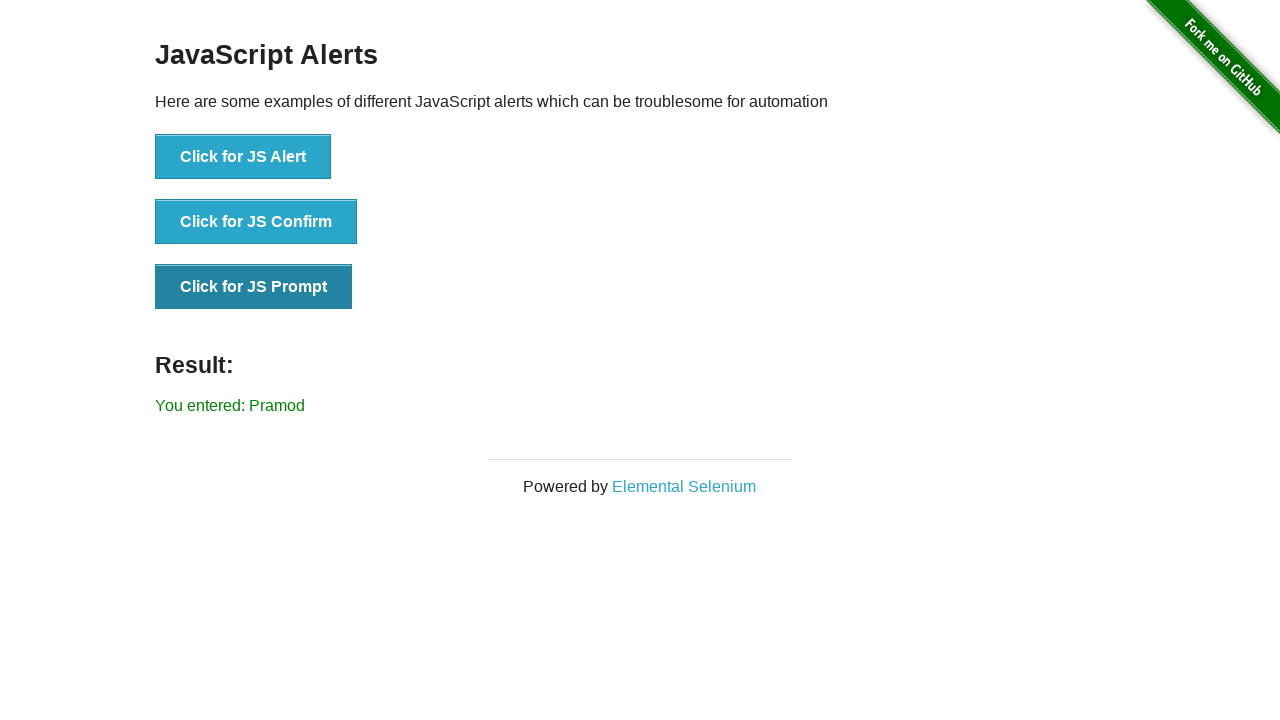

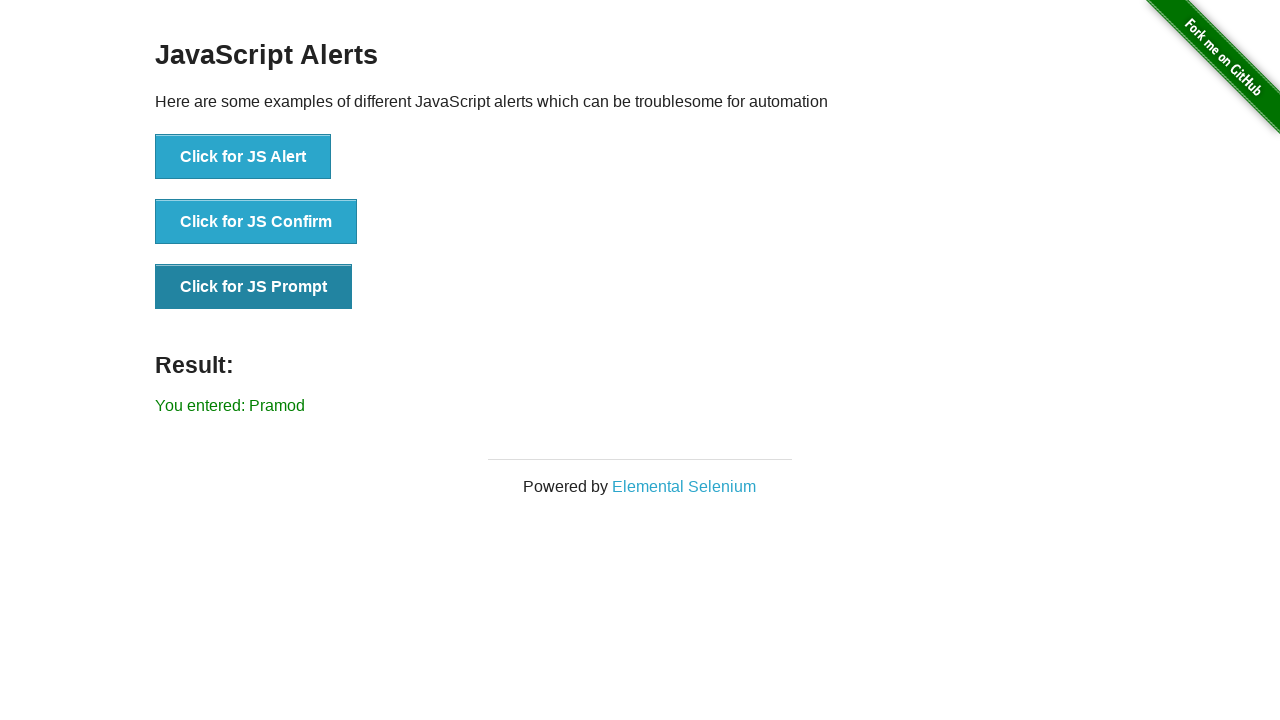